Tests creating a new customer in the GlobalsQA Banking demo application by clicking Manager Login, adding customer details, and verifying the customer appears in the search results.

Starting URL: https://www.globalsqa.com/angularJs-protractor/BankingProject/#/login

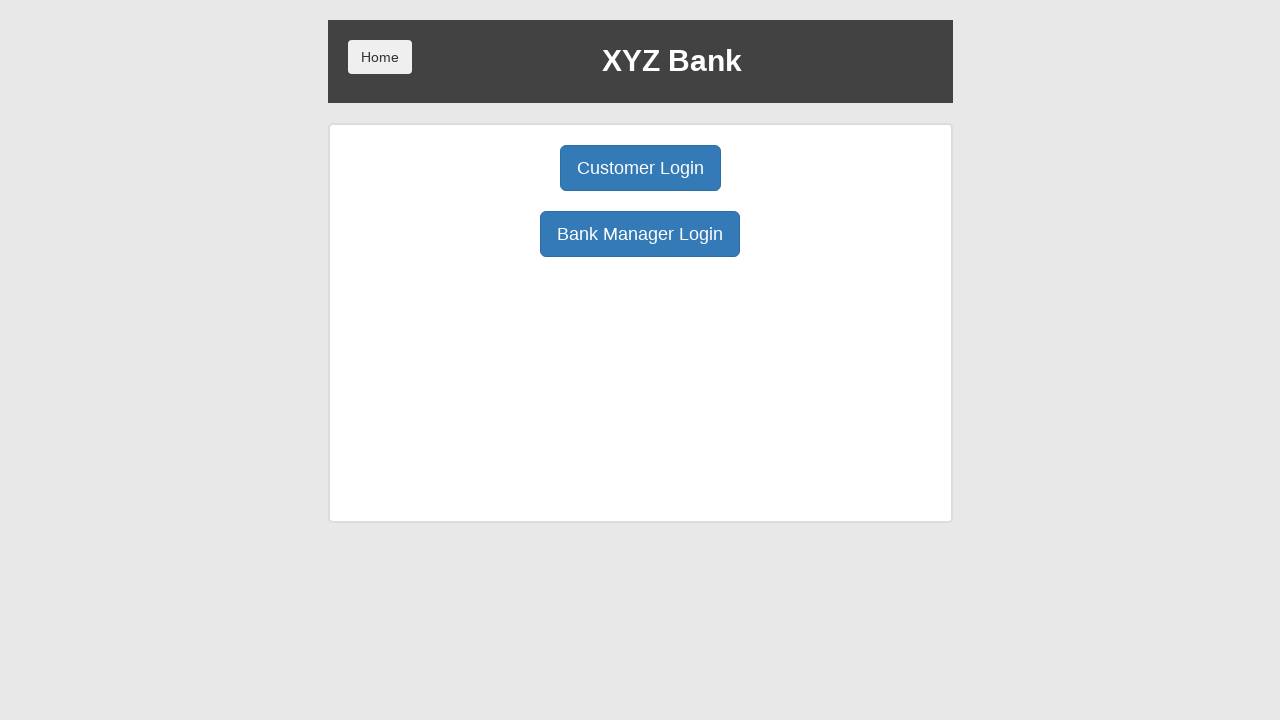

Clicked Manager Login button at (640, 234) on button[ng-click='manager()']
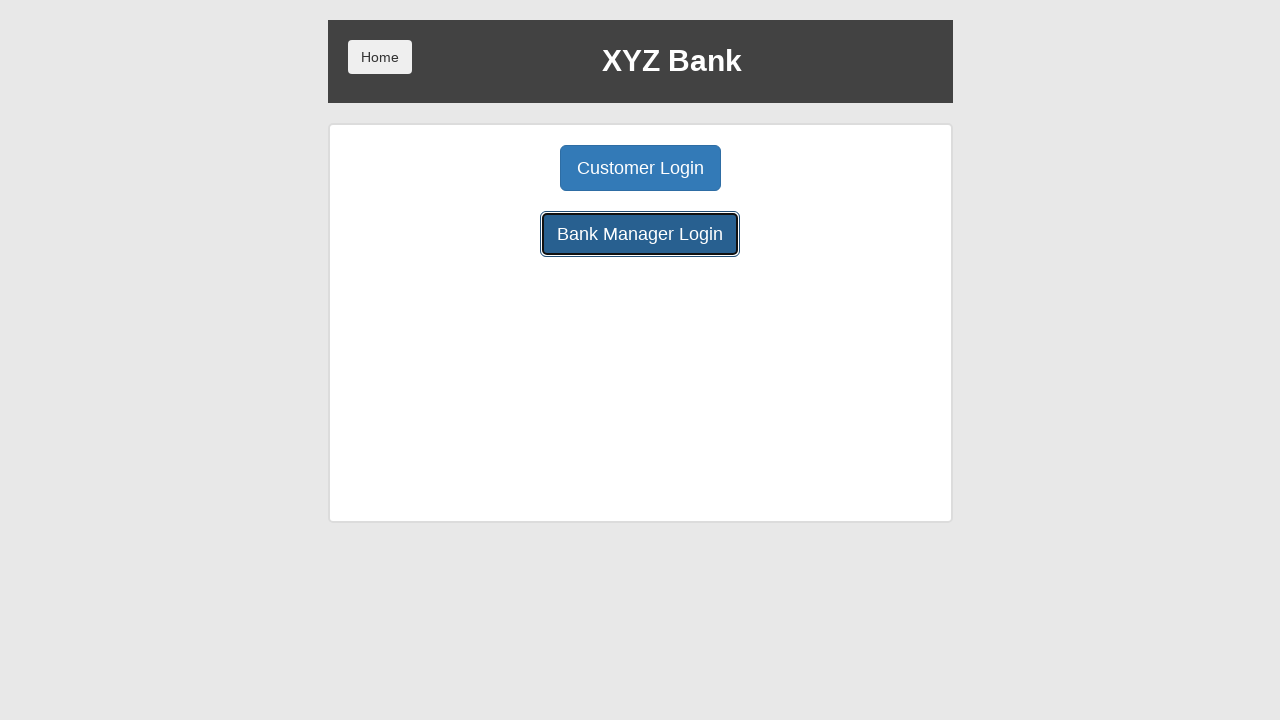

Clicked Add Customer button at (502, 168) on button[ng-click='addCust()']
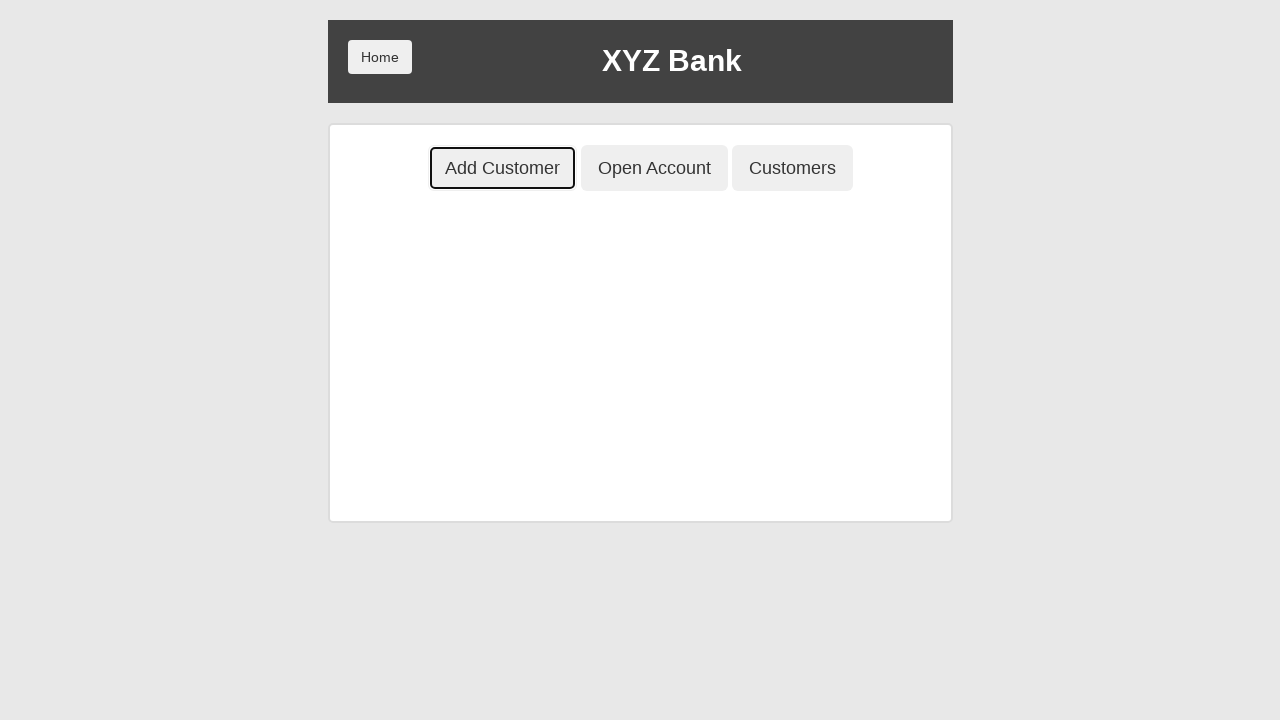

Filled in first name field with 'testPV' on input[ng-model='fName']
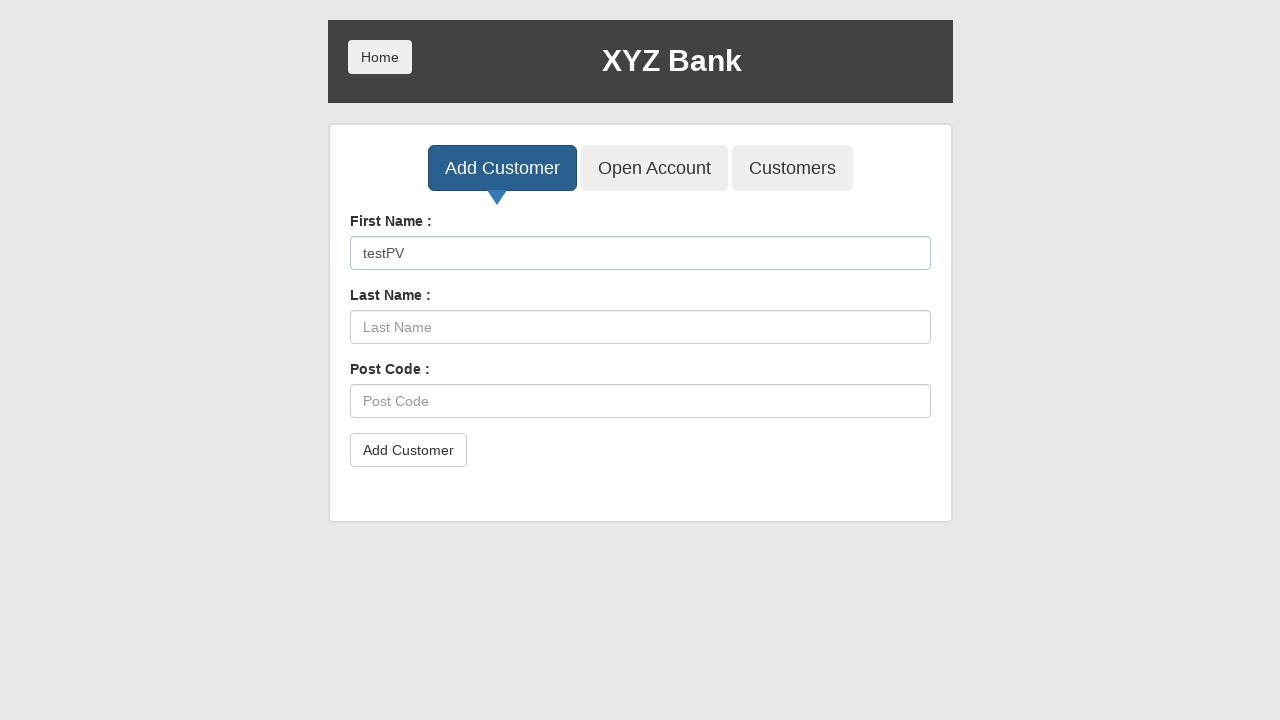

Filled in last name field with 'testPV' on input[ng-model='lName']
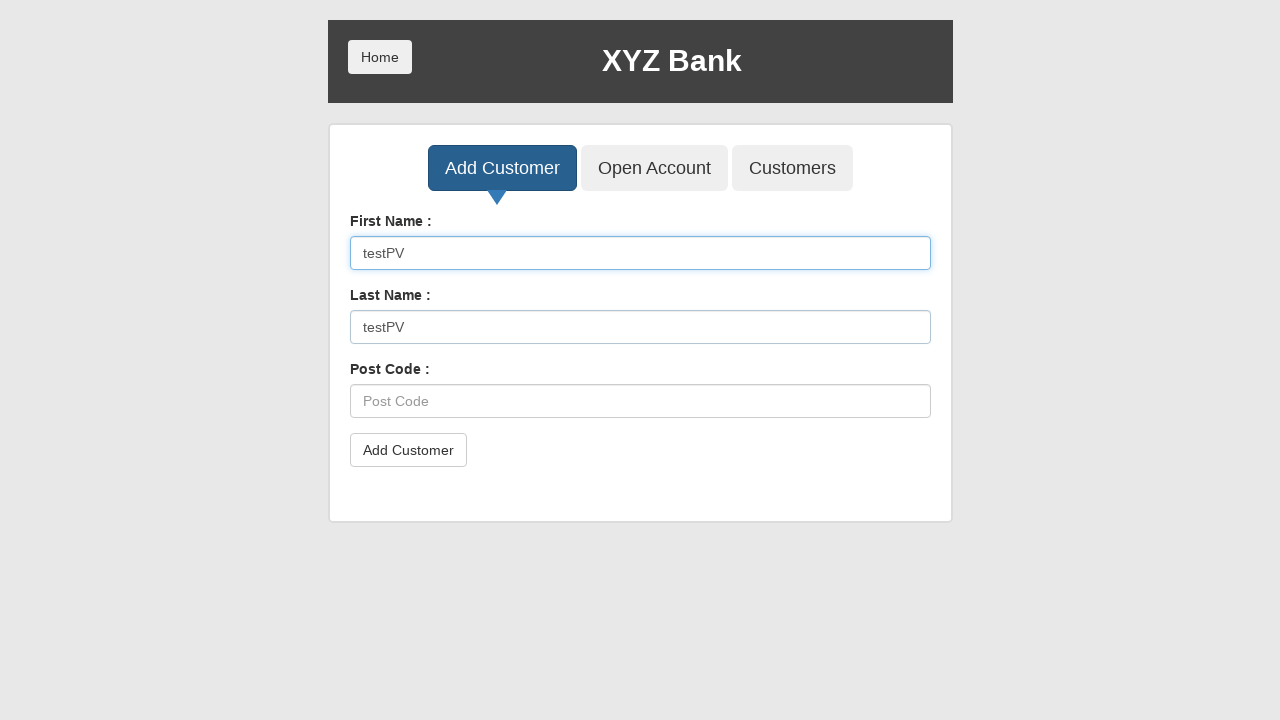

Filled in post code field with 'testPV' on input[ng-model='postCd']
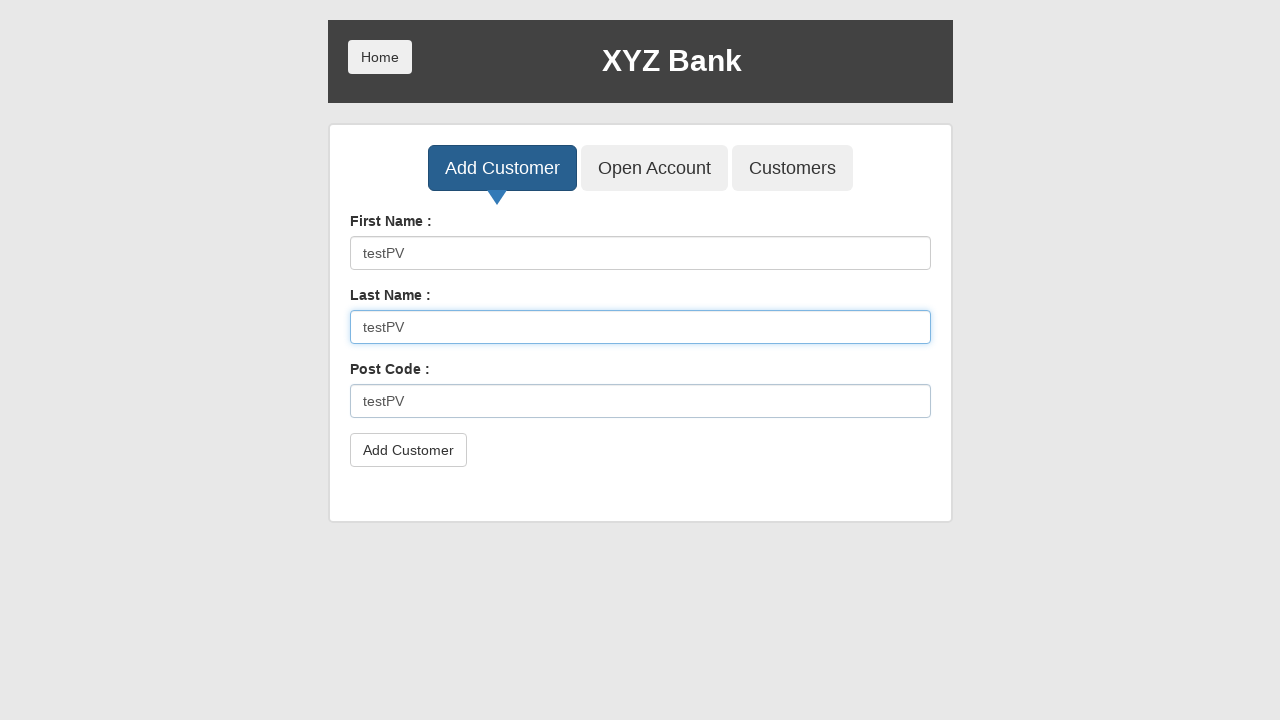

Clicked submit button to create customer at (408, 450) on button[type='submit']
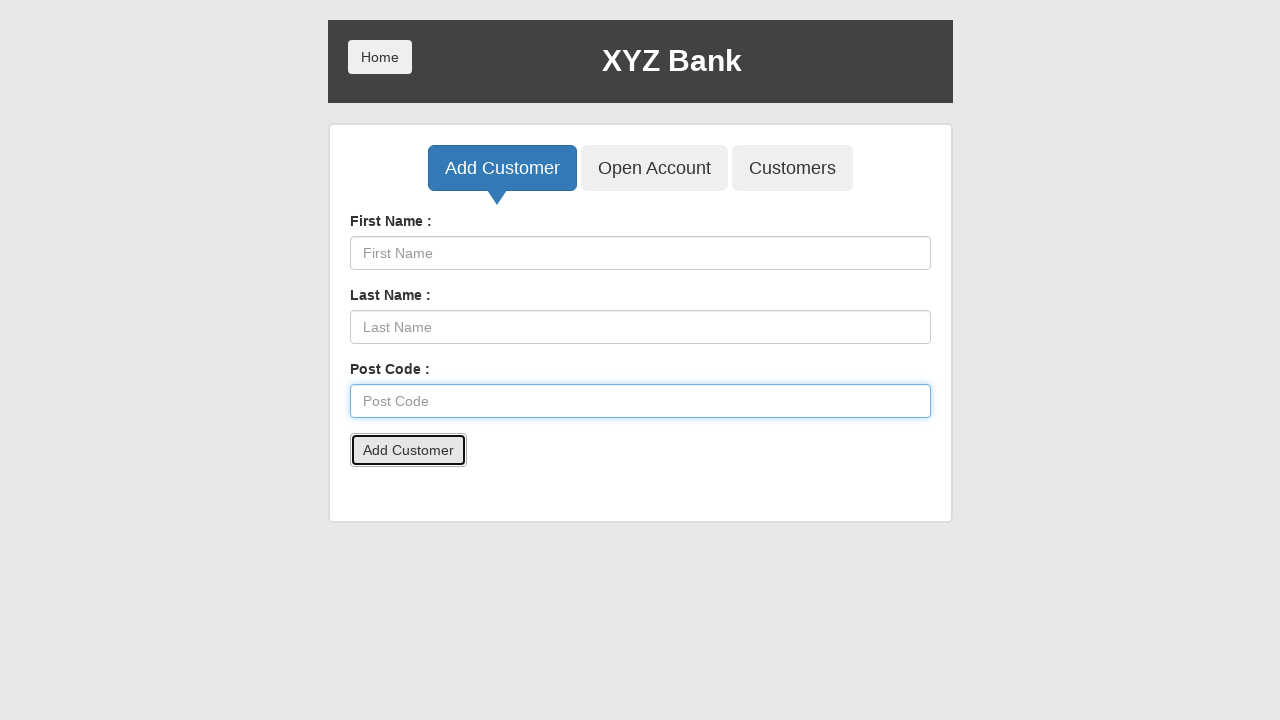

Accepted alert dialog confirming customer creation
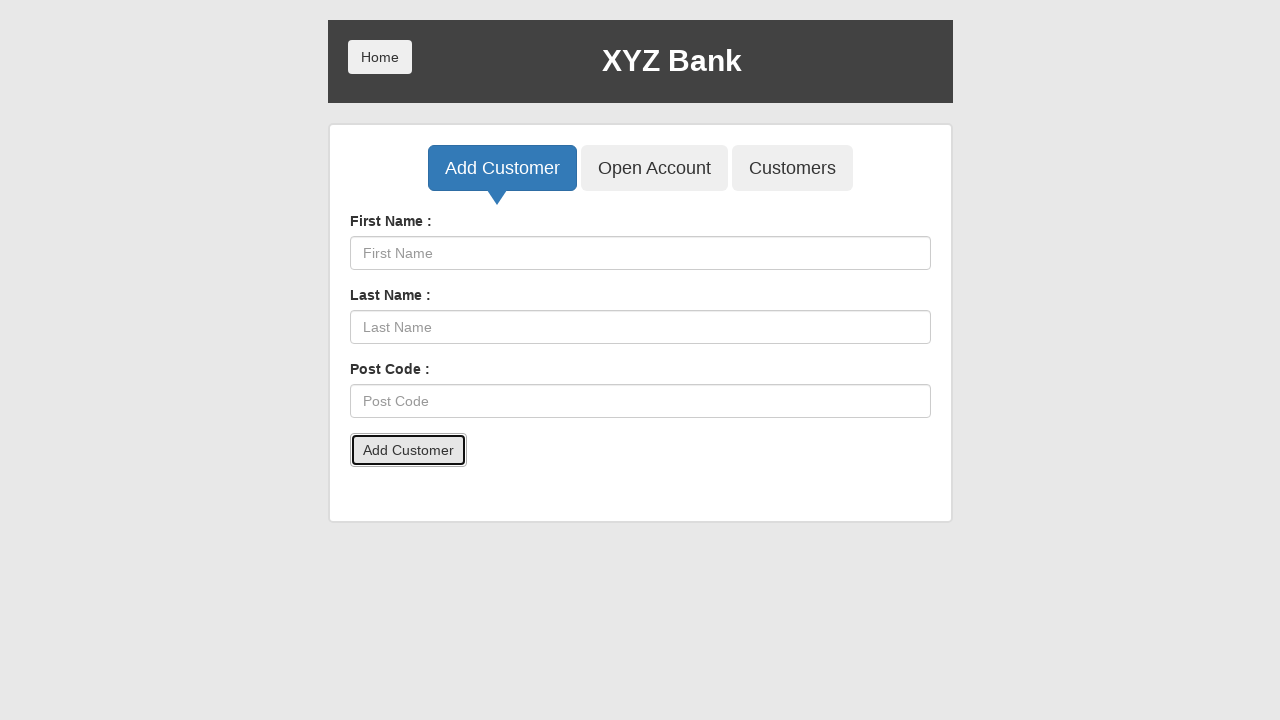

Clicked Customers button to view customer list at (792, 168) on button[ng-click='showCust()']
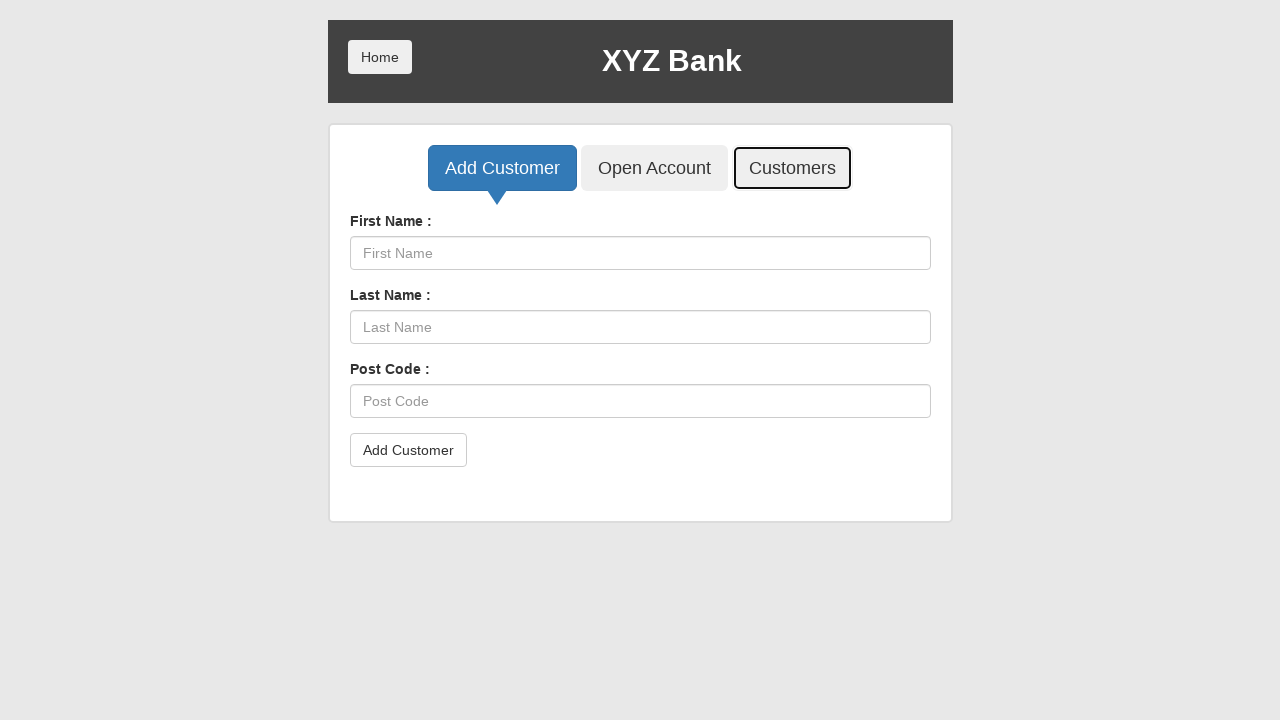

Filled in search field with 'testPV' to find created customer on input[ng-model='searchCustomer']
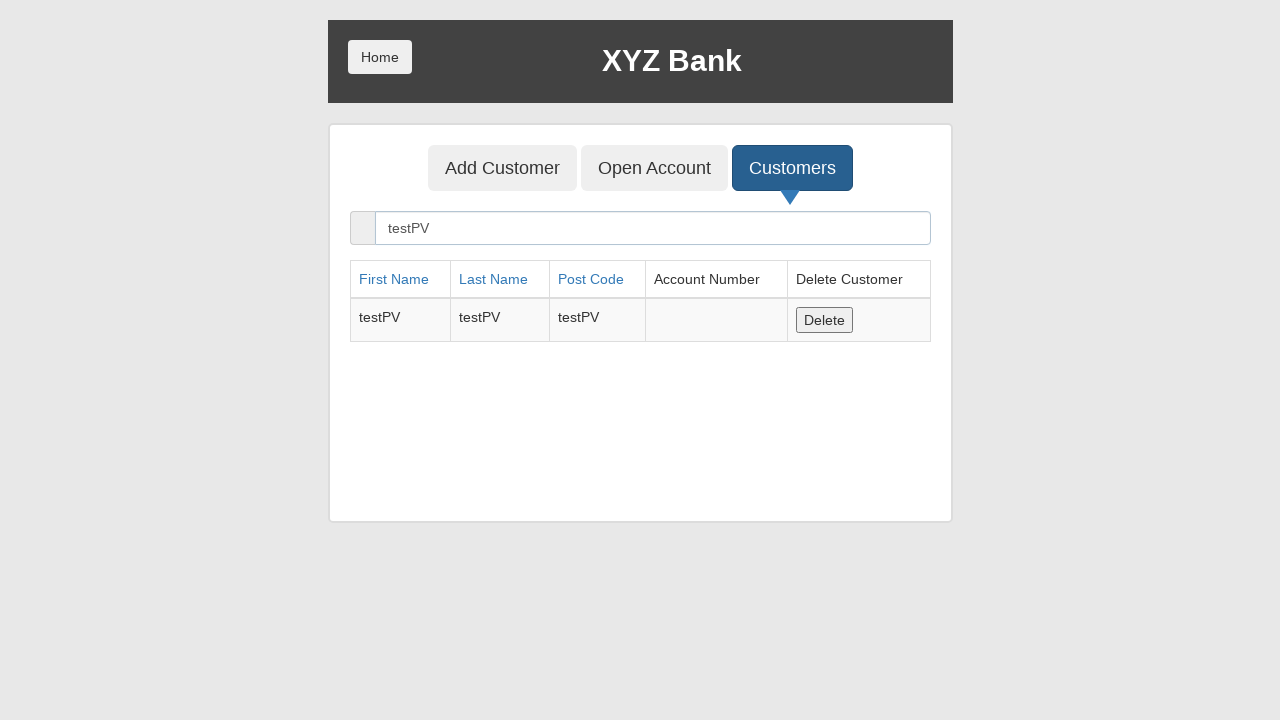

Waited for customer search results to load
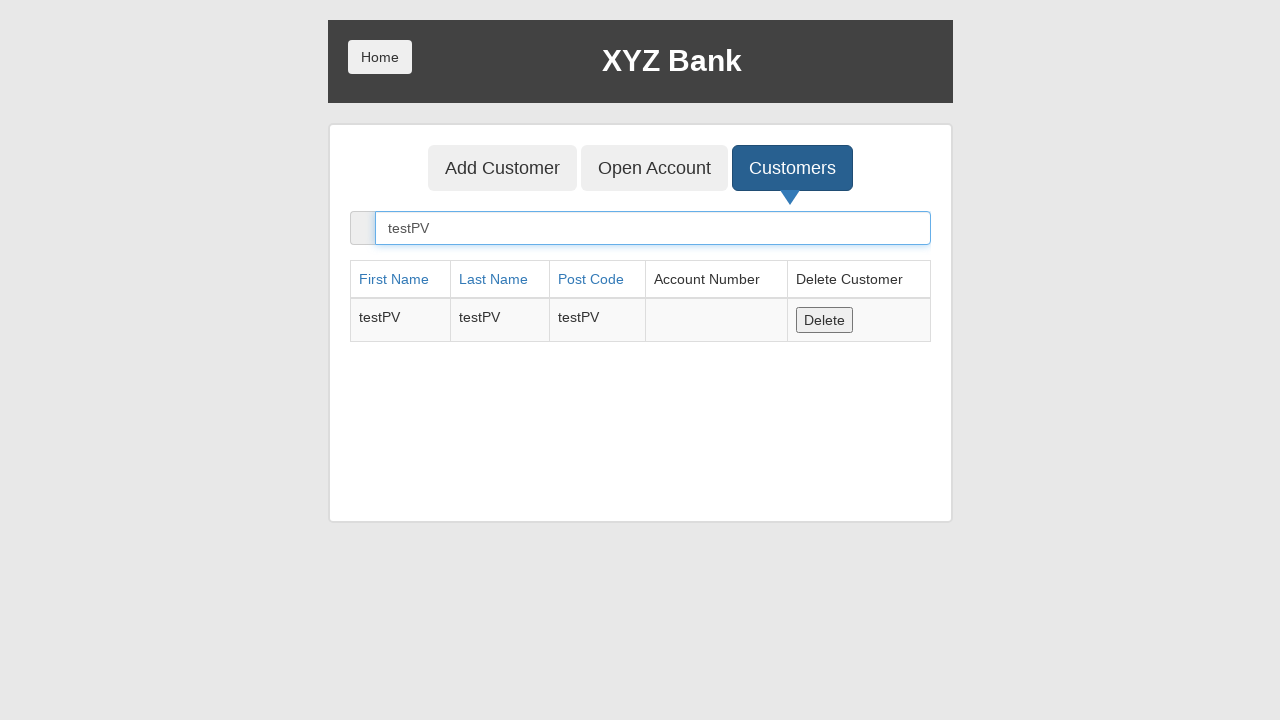

Retrieved text content from last customer row in results
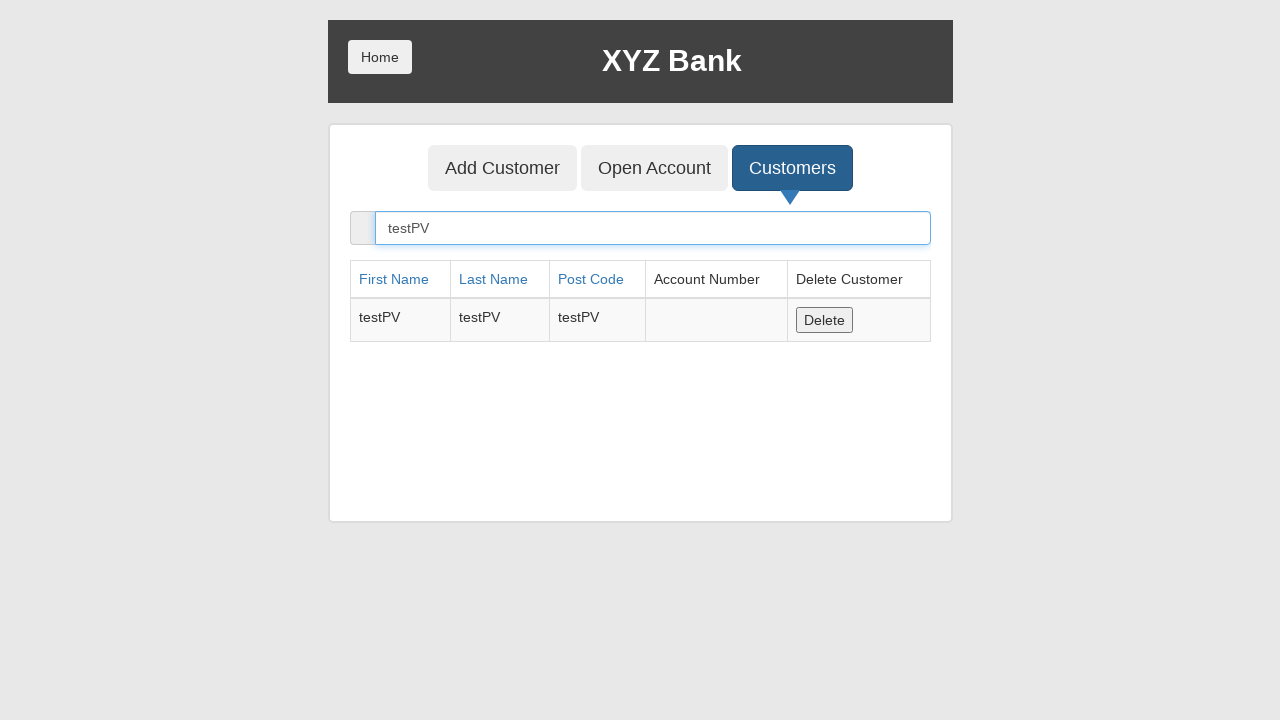

Verified that created customer 'testPV' appears in search results
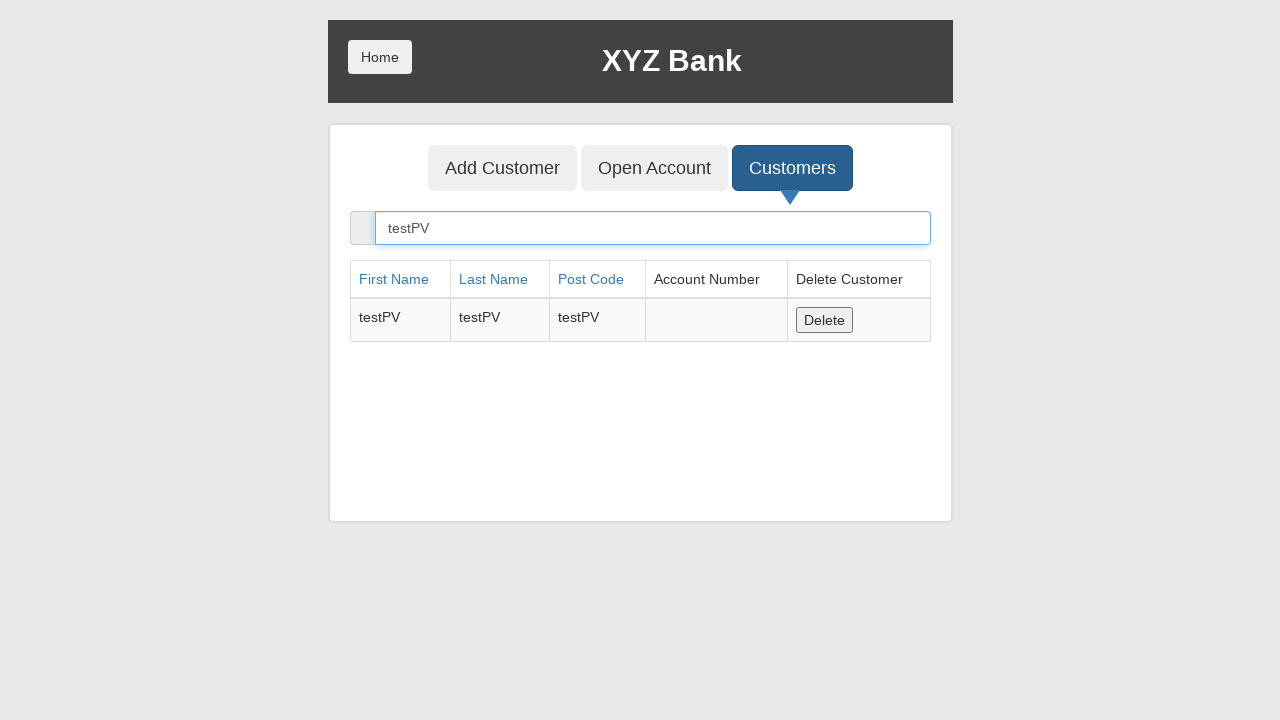

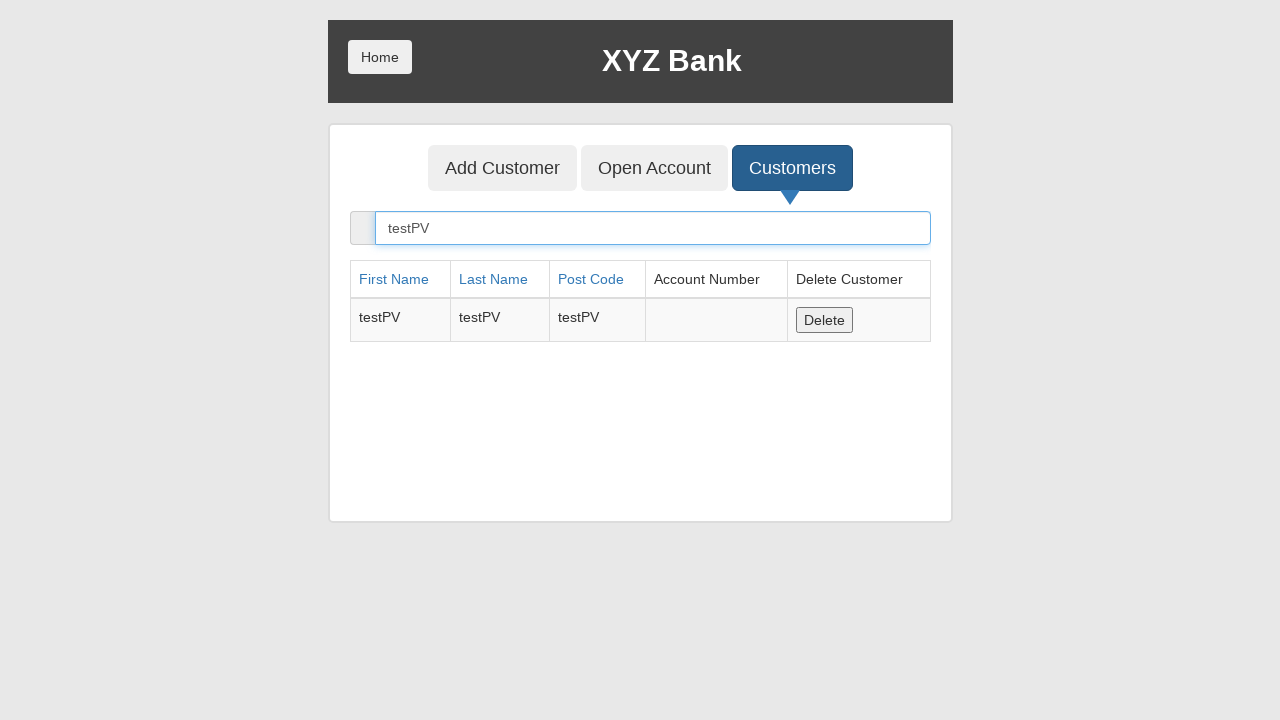